Tests window handling by verifying initial page content, clicking a link to open a new window, switching between windows, and verifying content on both windows.

Starting URL: https://the-internet.herokuapp.com/windows

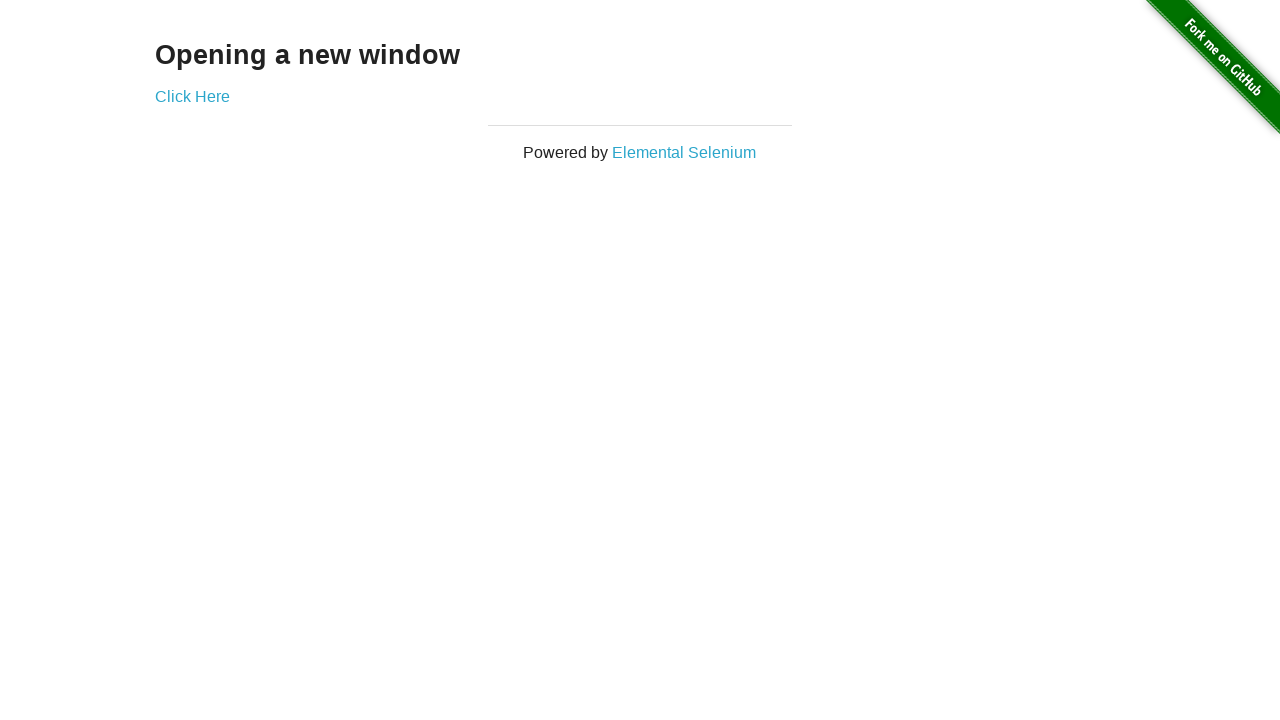

Retrieved initial page heading text
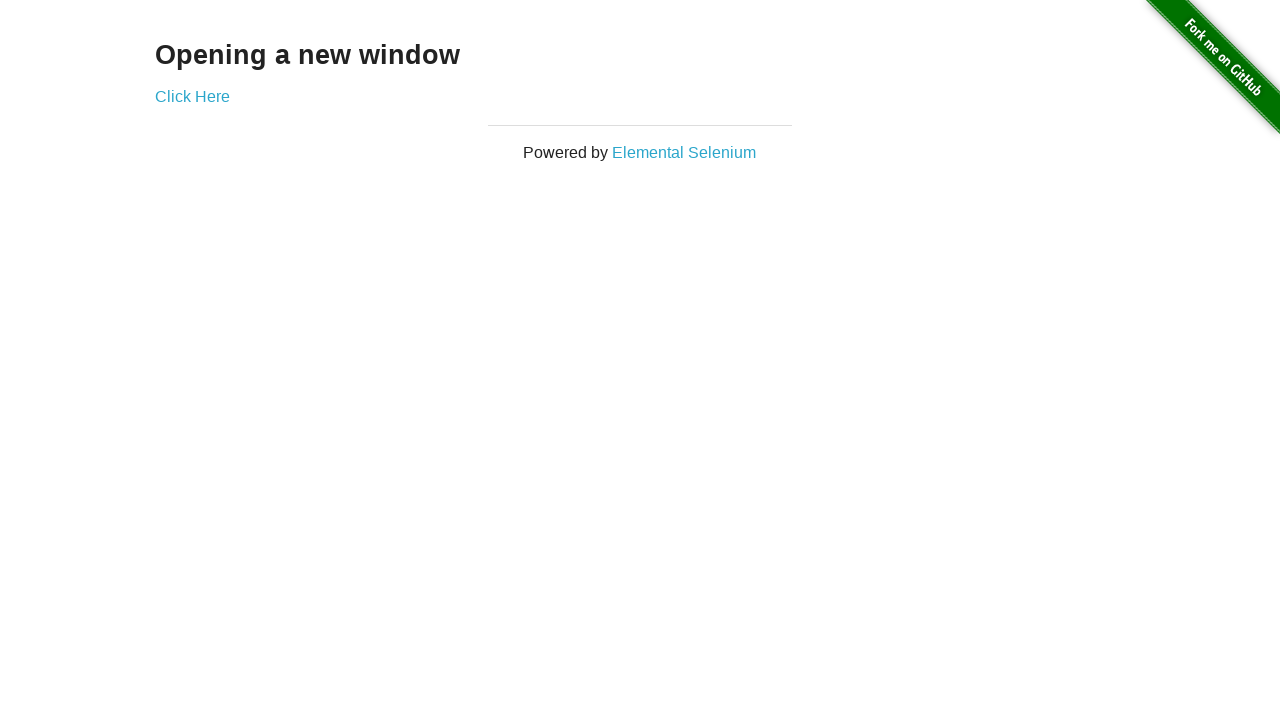

Verified initial page heading is 'Opening a new window'
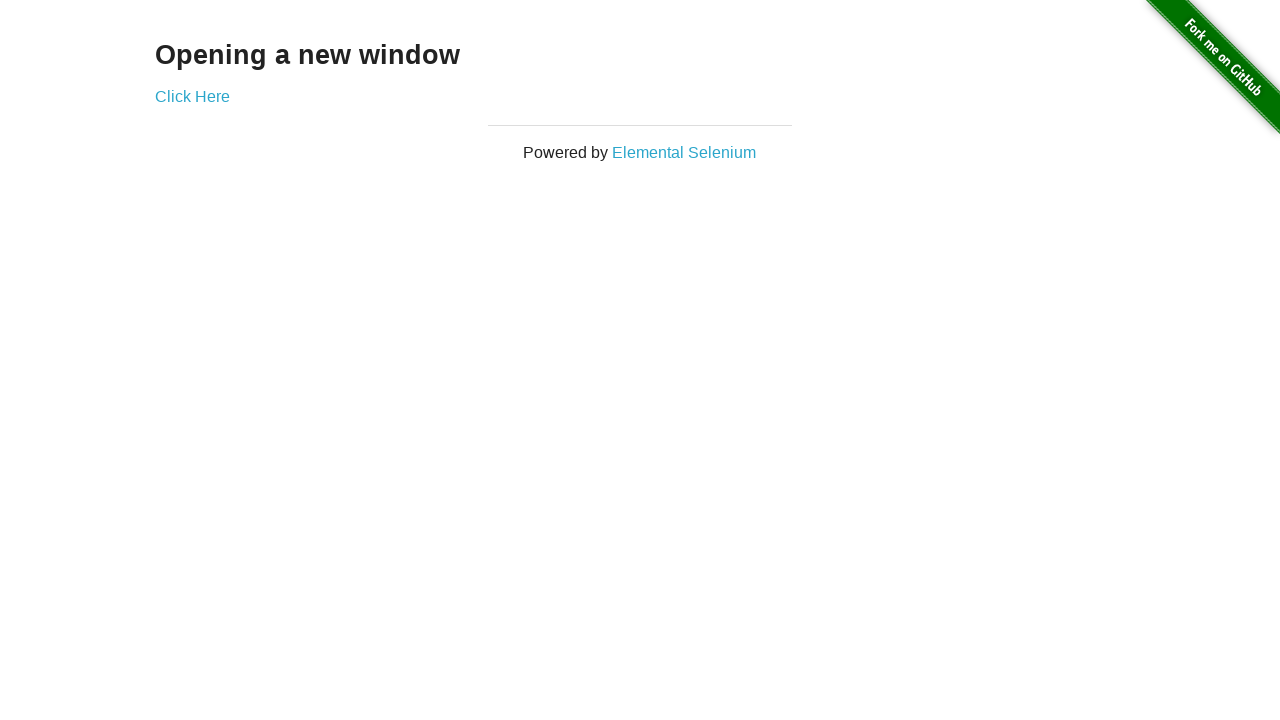

Verified initial page title is 'The Internet'
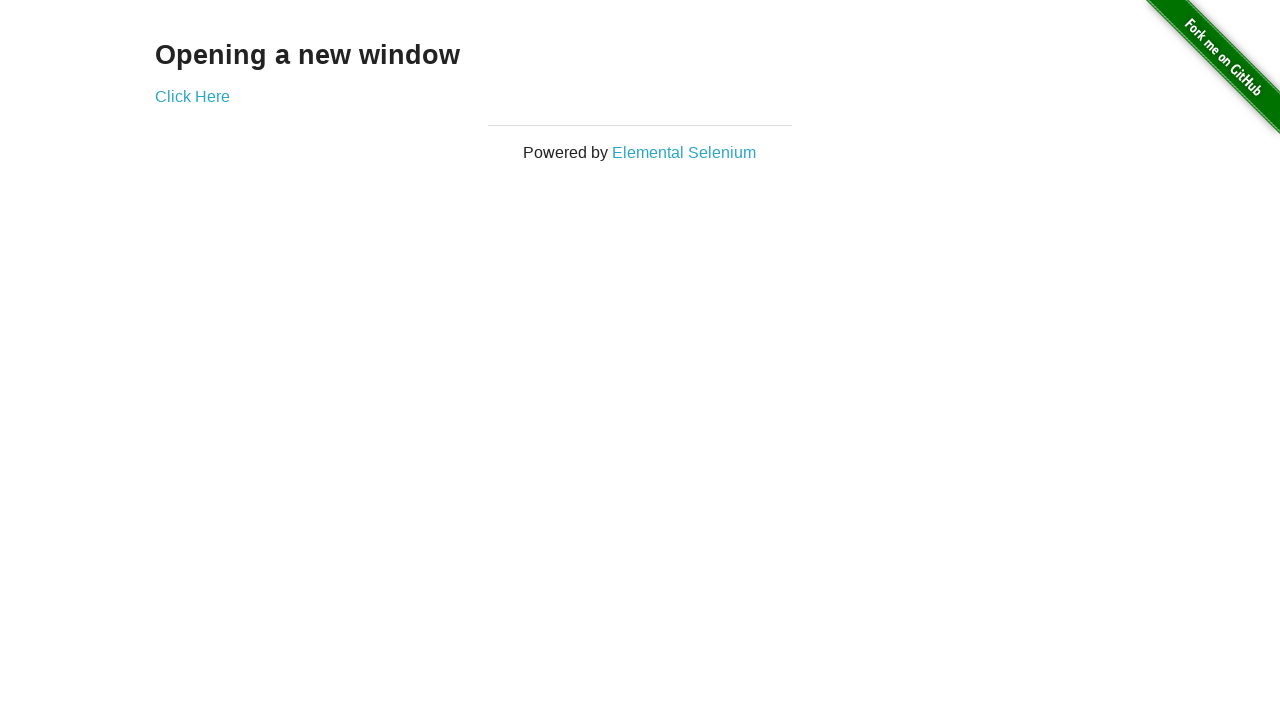

Clicked 'Click Here' link to open new window at (192, 96) on text=Click Here
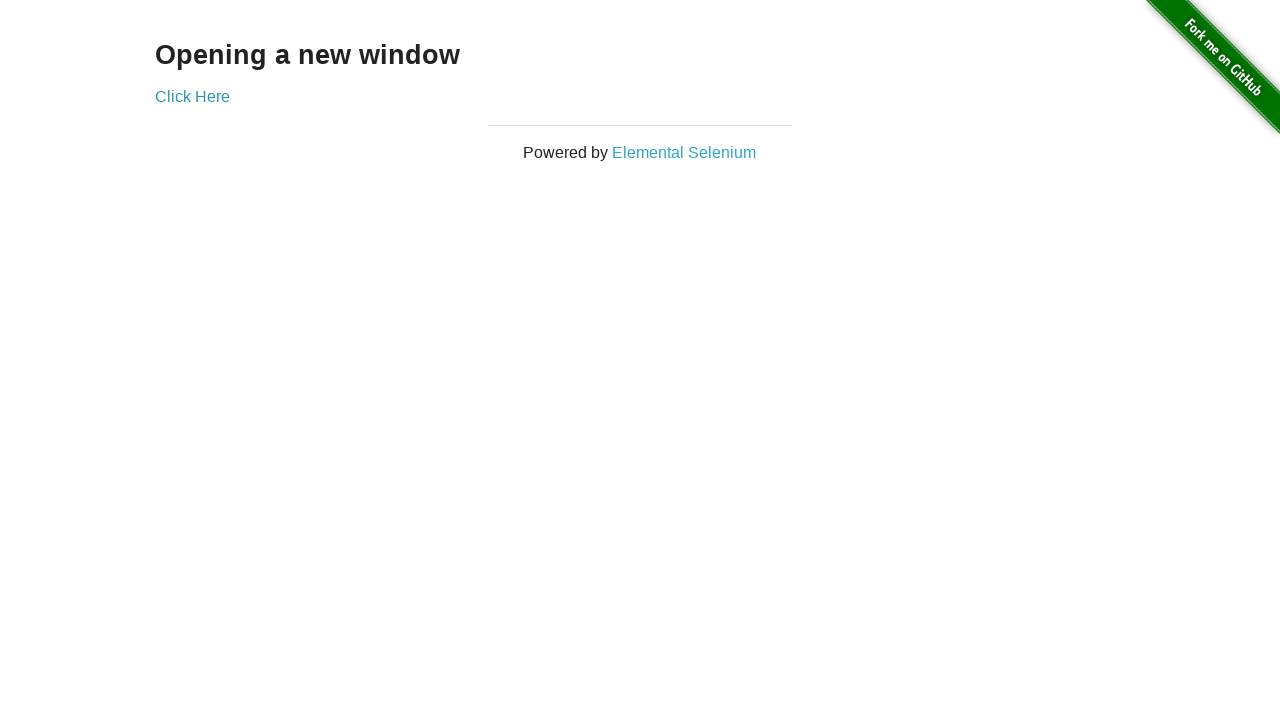

New window opened and loaded successfully
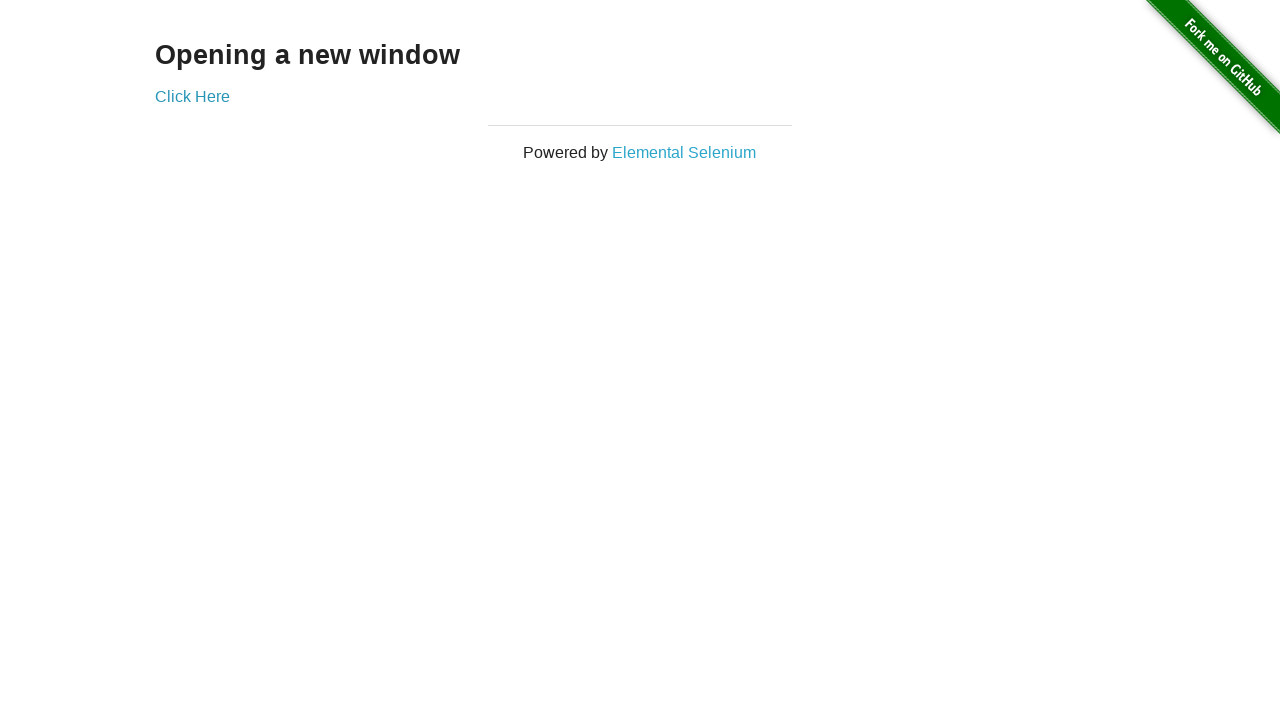

Verified new window title is 'New Window'
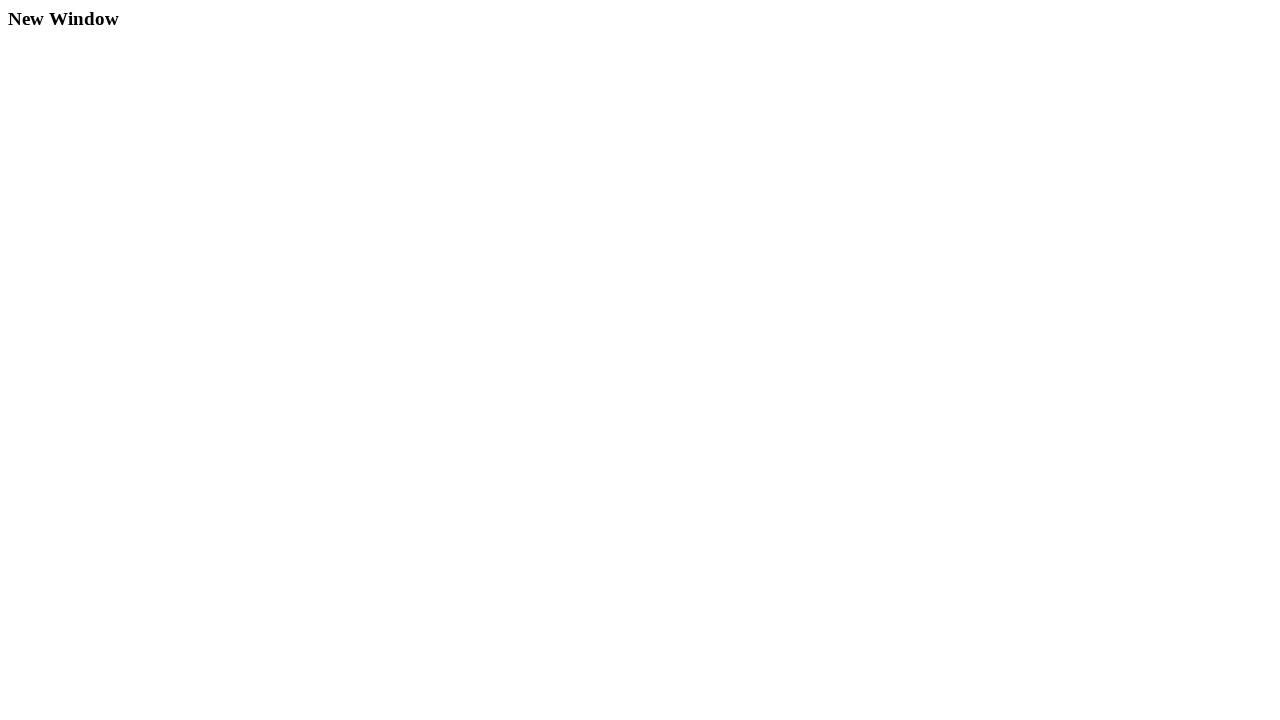

Retrieved new window heading text
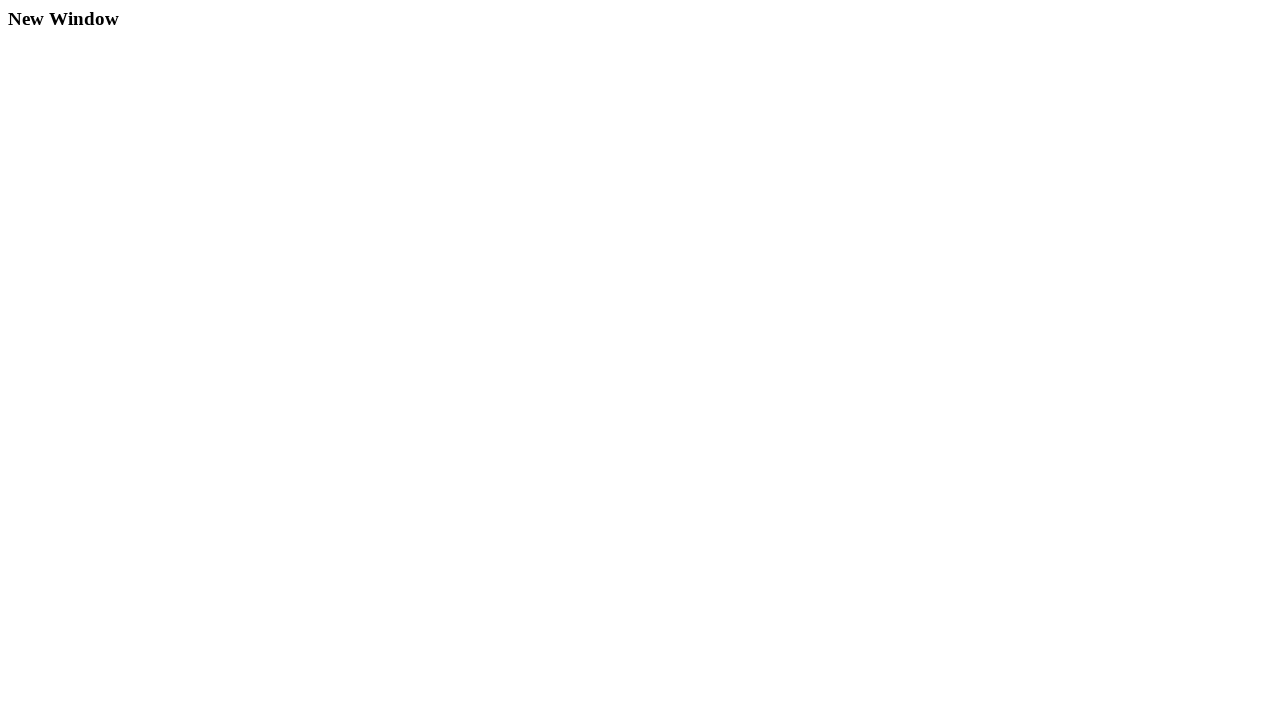

Verified new window heading is 'New Window'
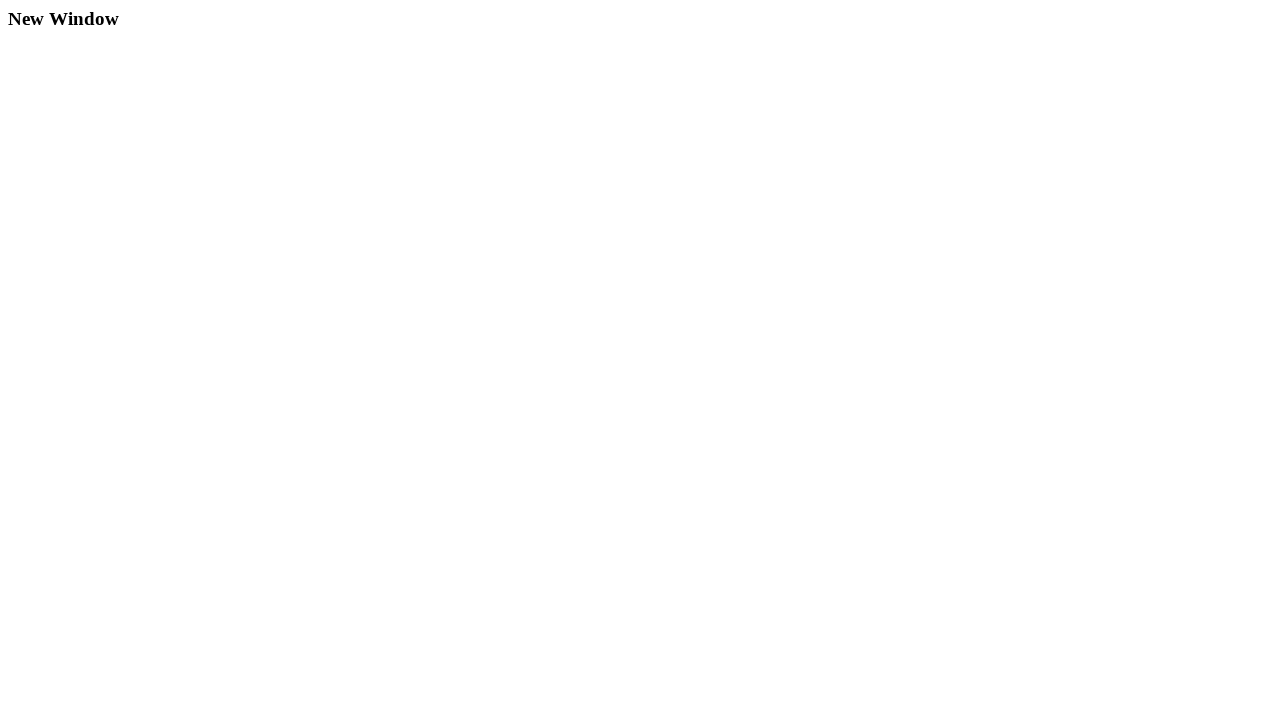

Brought original page to front
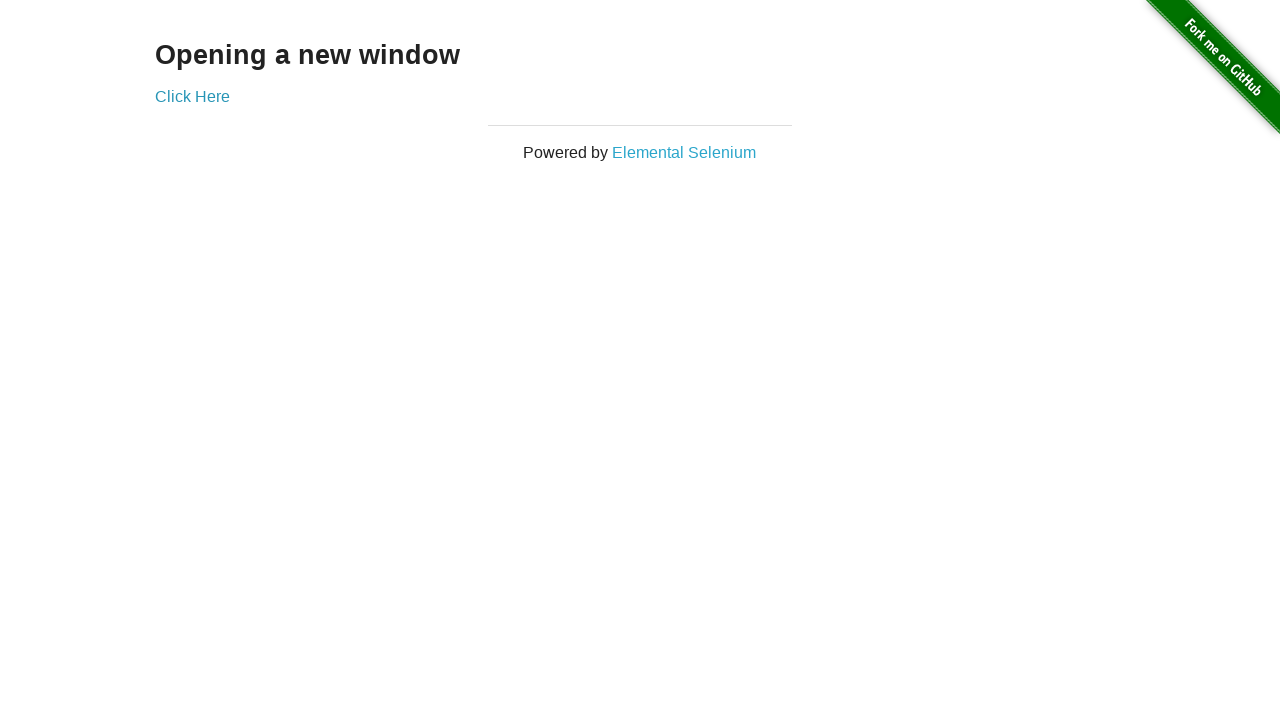

Verified original page title is still 'The Internet'
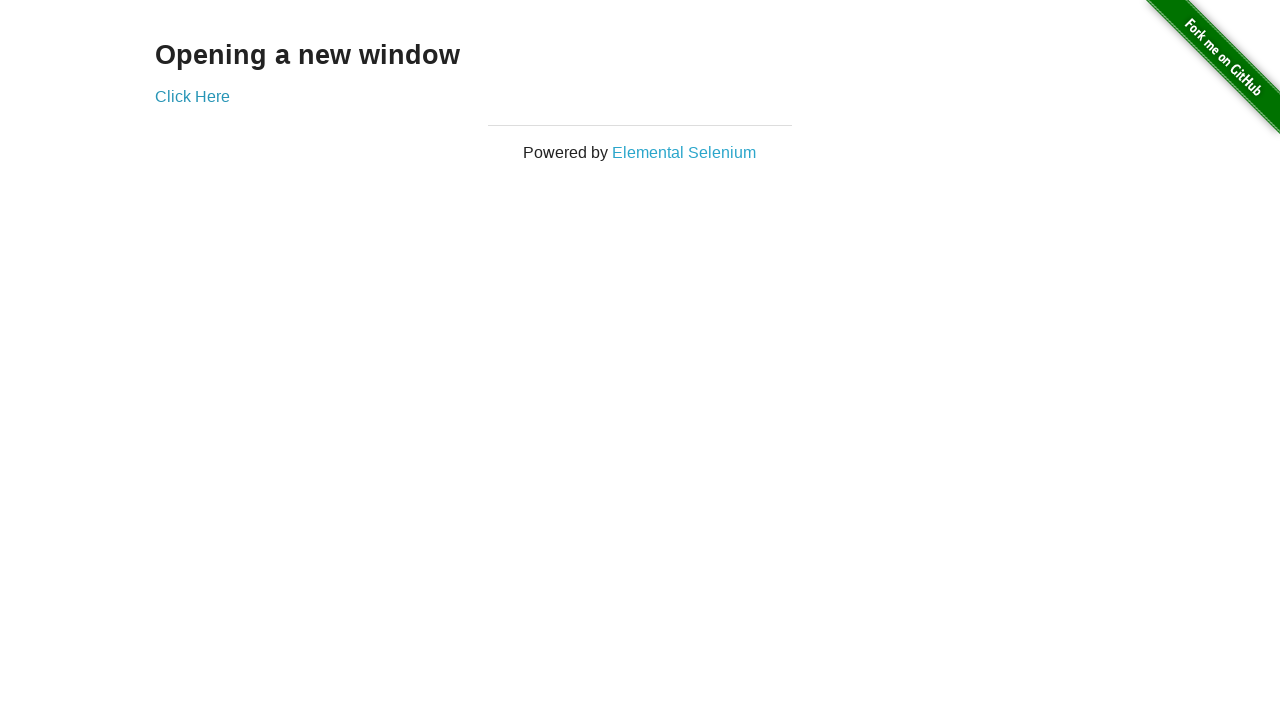

Brought new window to front again
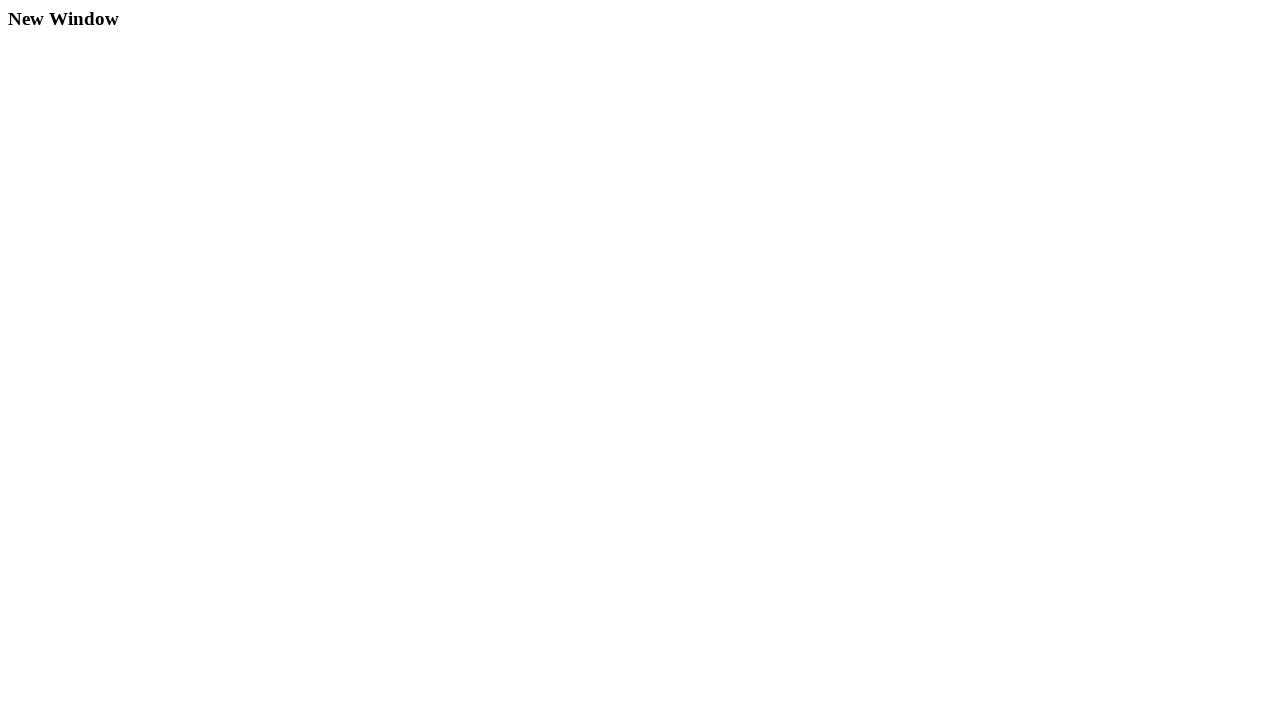

Switched back to original window
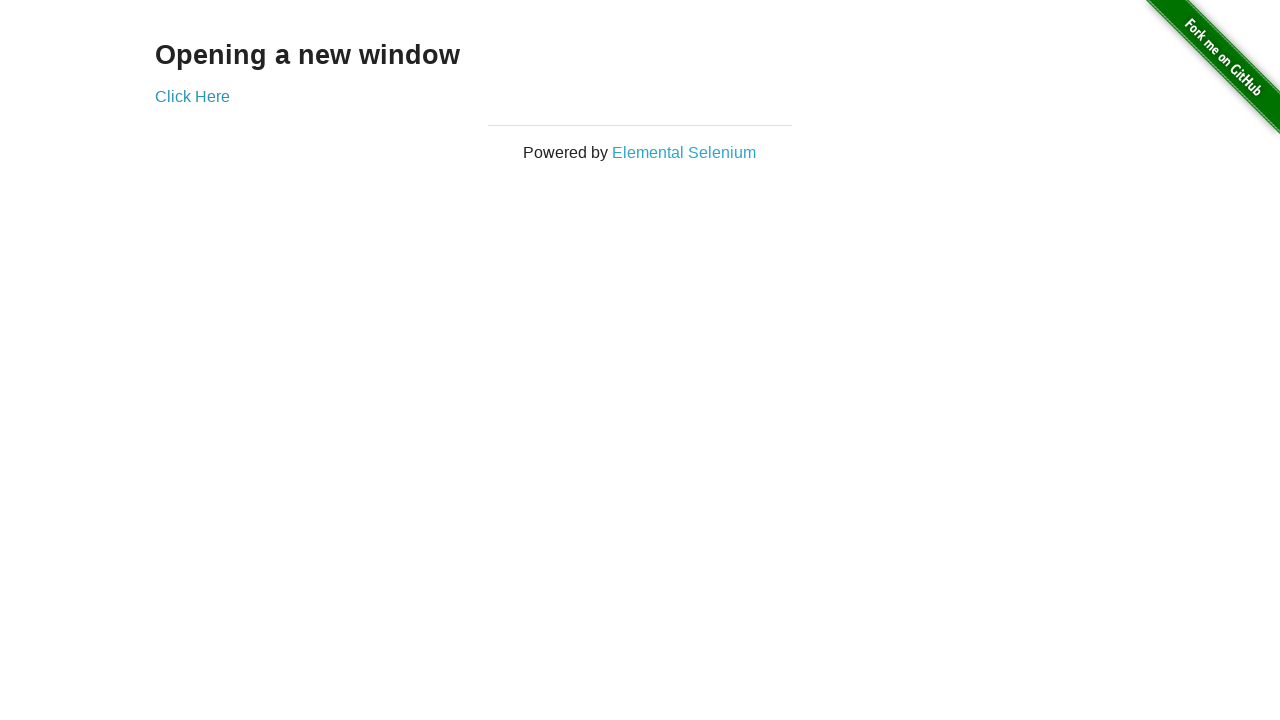

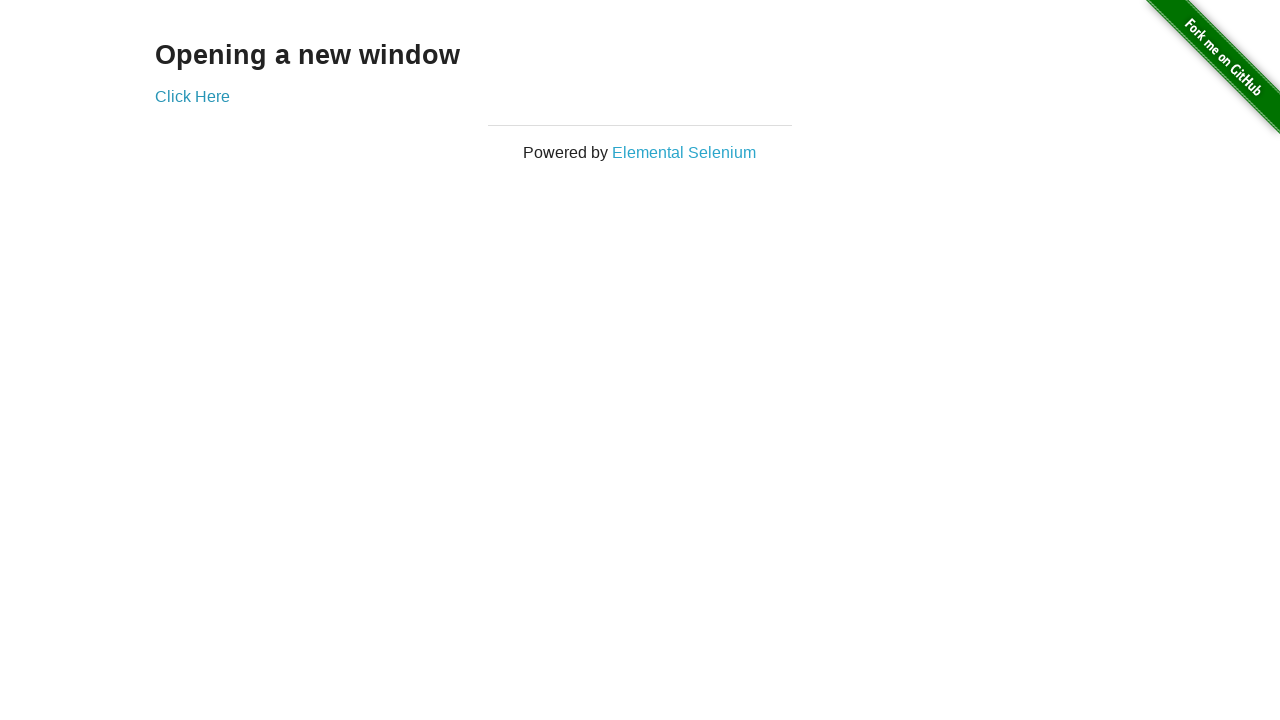